Fills out a student registration practice form with personal details including name, email, gender, phone number, date of birth, subjects, hobbies, address, and state/city selections, then verifies the submission modal displays the correct information.

Starting URL: https://demoqa.com/automation-practice-form

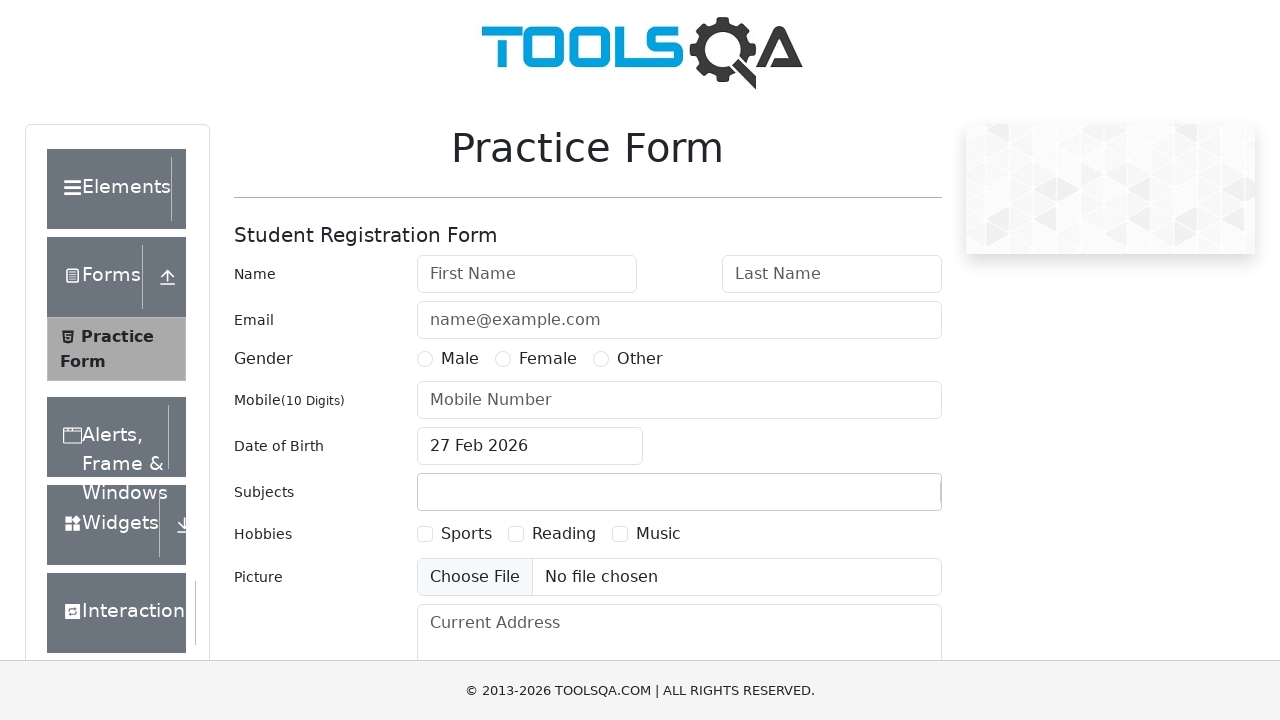

Practice form wrapper loaded
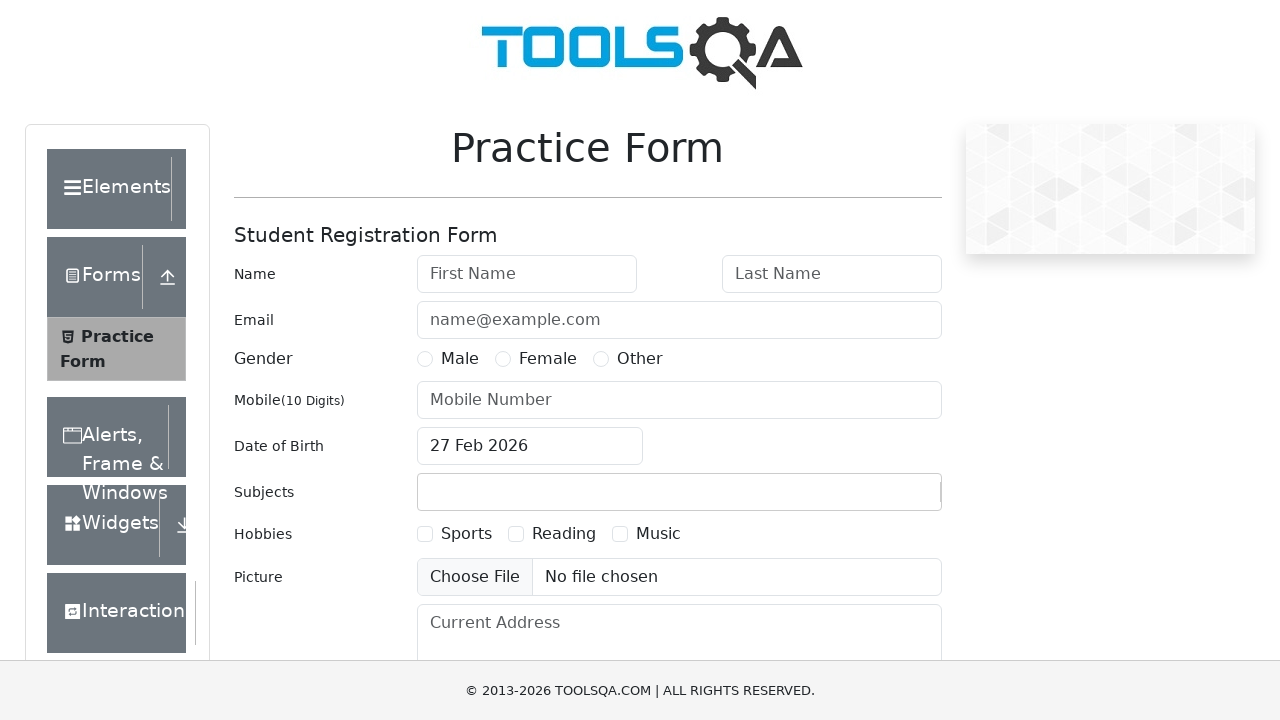

Removed footer element
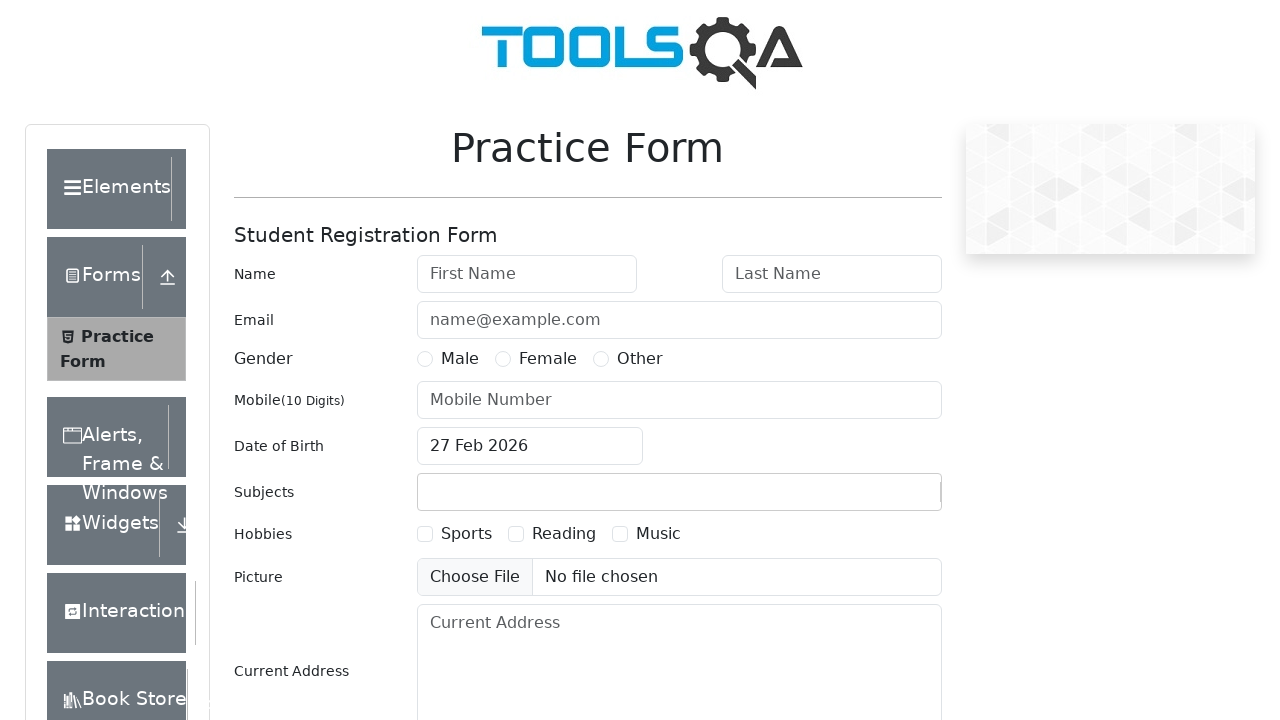

Removed fixed banner element
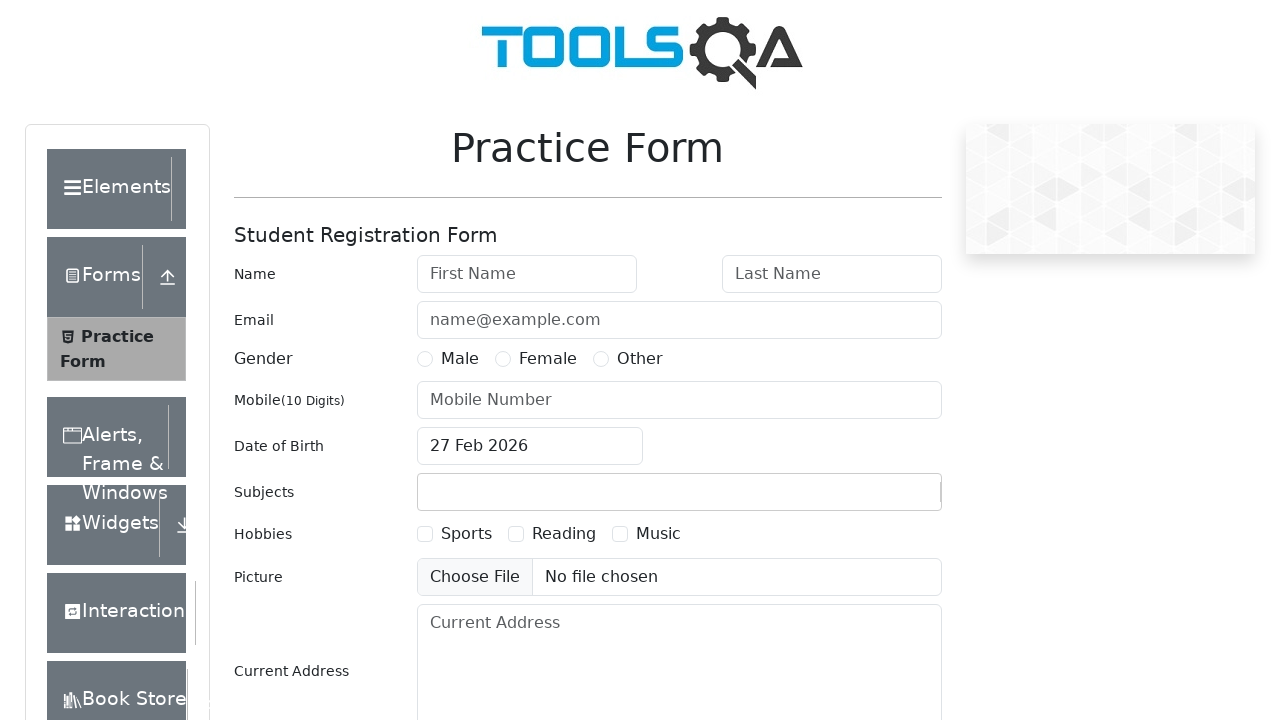

Filled first name with 'Olga' on #firstName
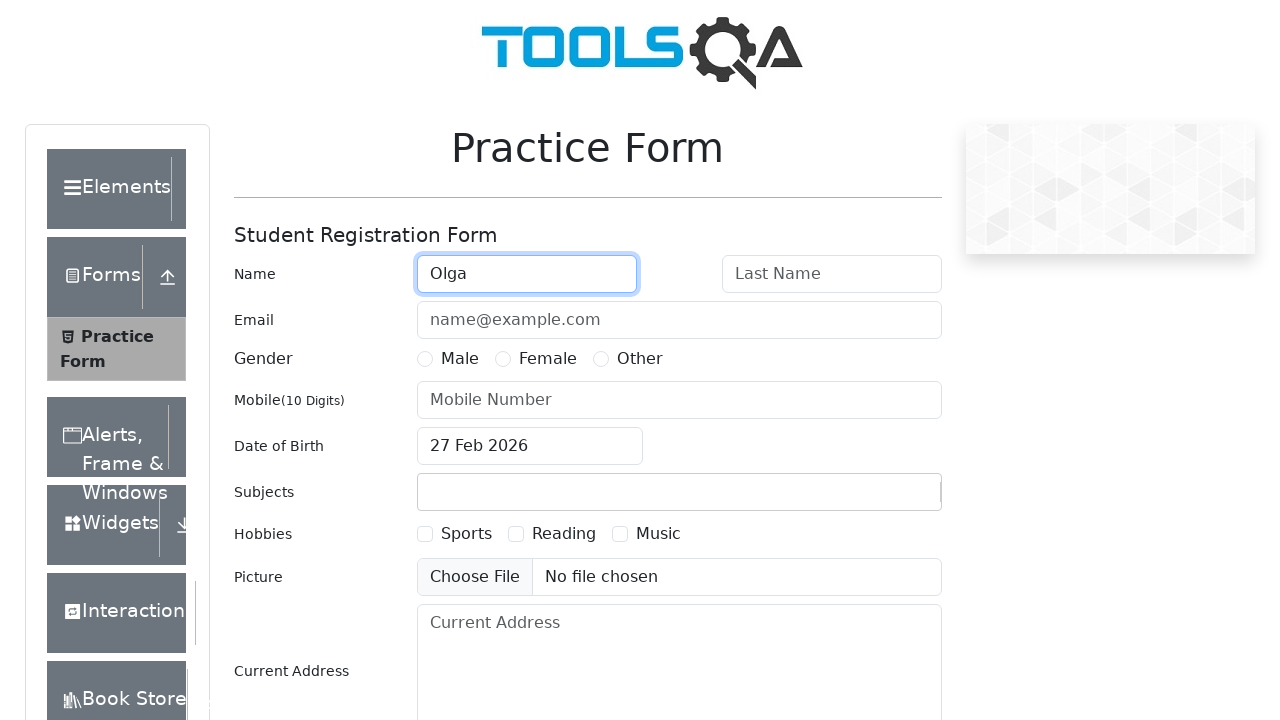

Filled last name with 'Alexandrova' on #lastName
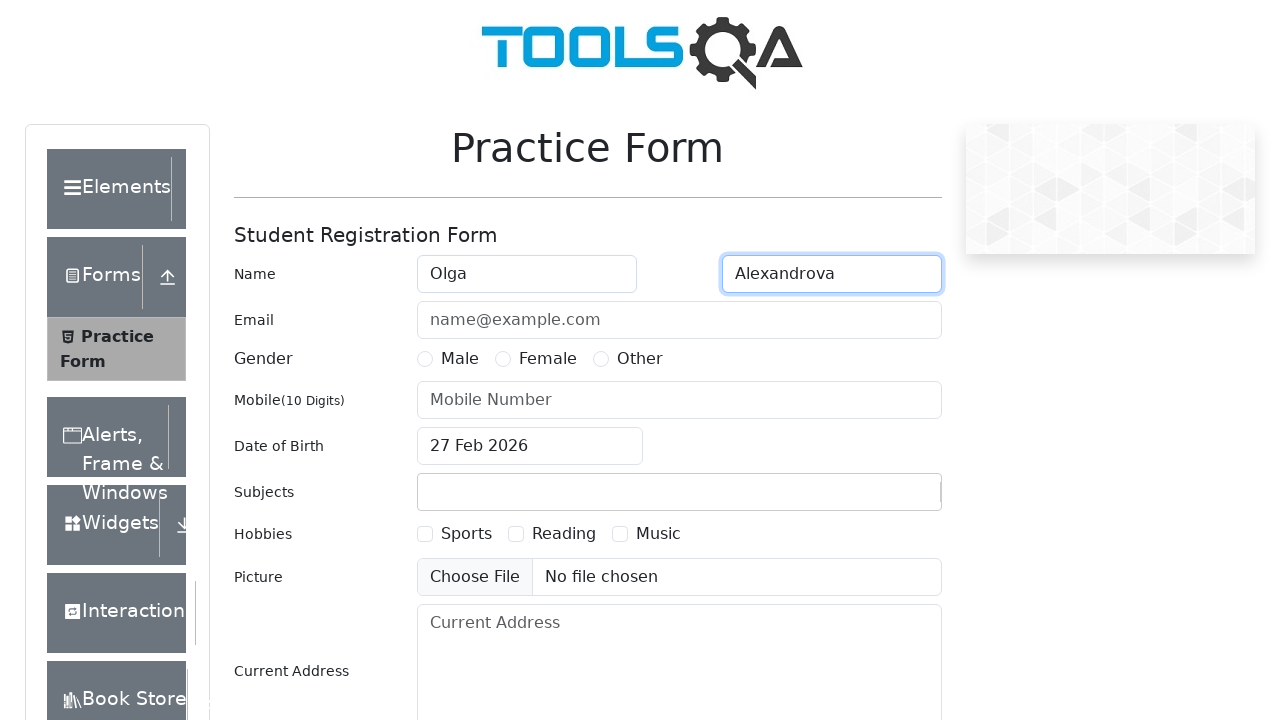

Filled email with 'Olga@ya.ru' on #userEmail
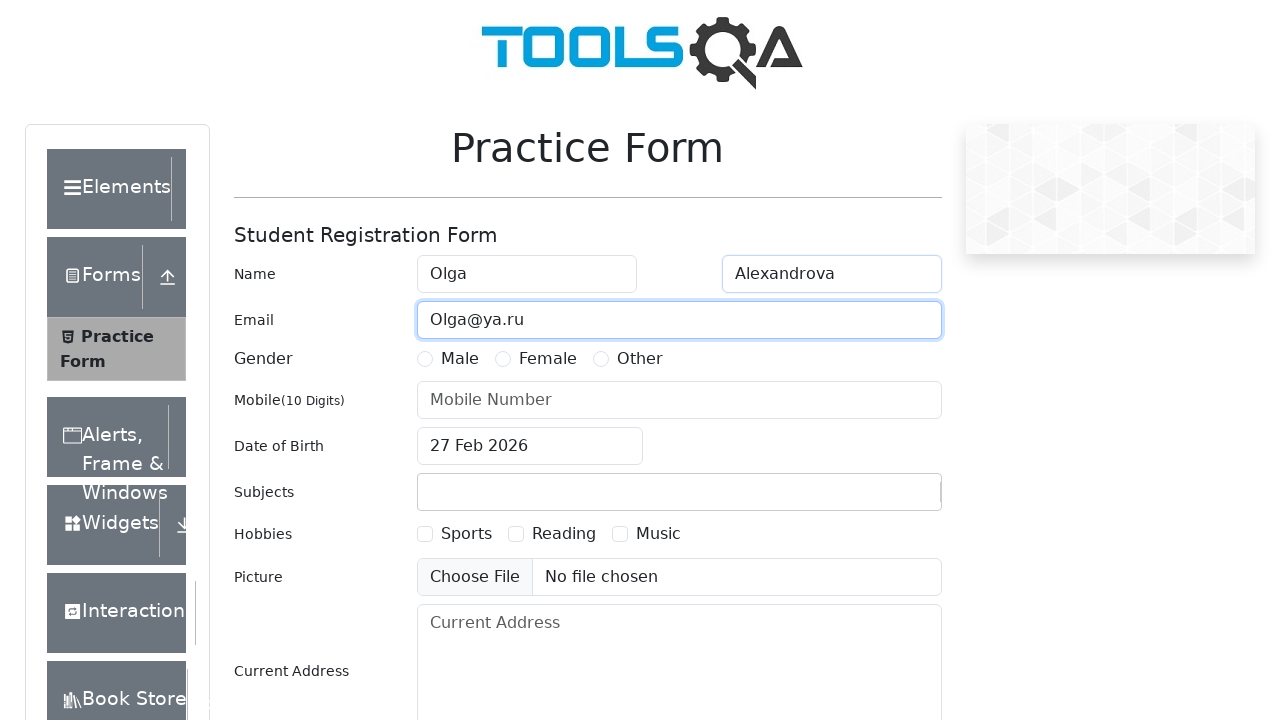

Selected Female gender option at (548, 359) on text=Female
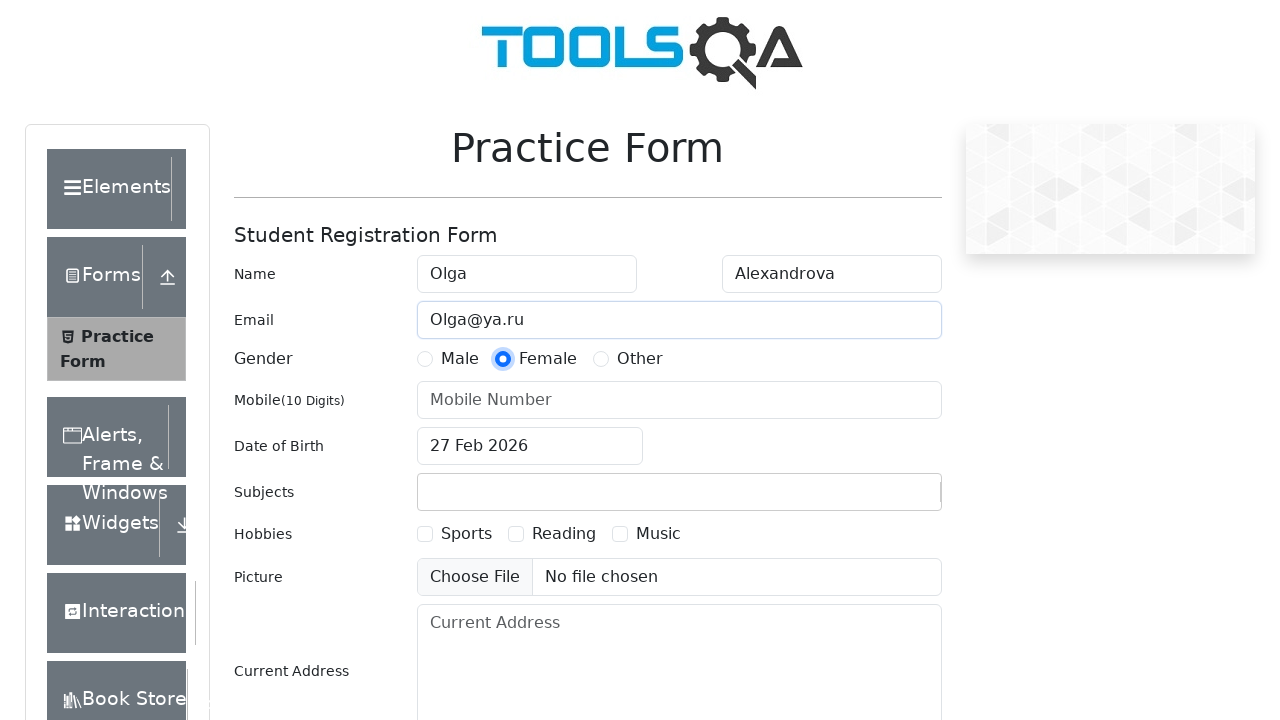

Filled phone number with '8916111111' on #userNumber
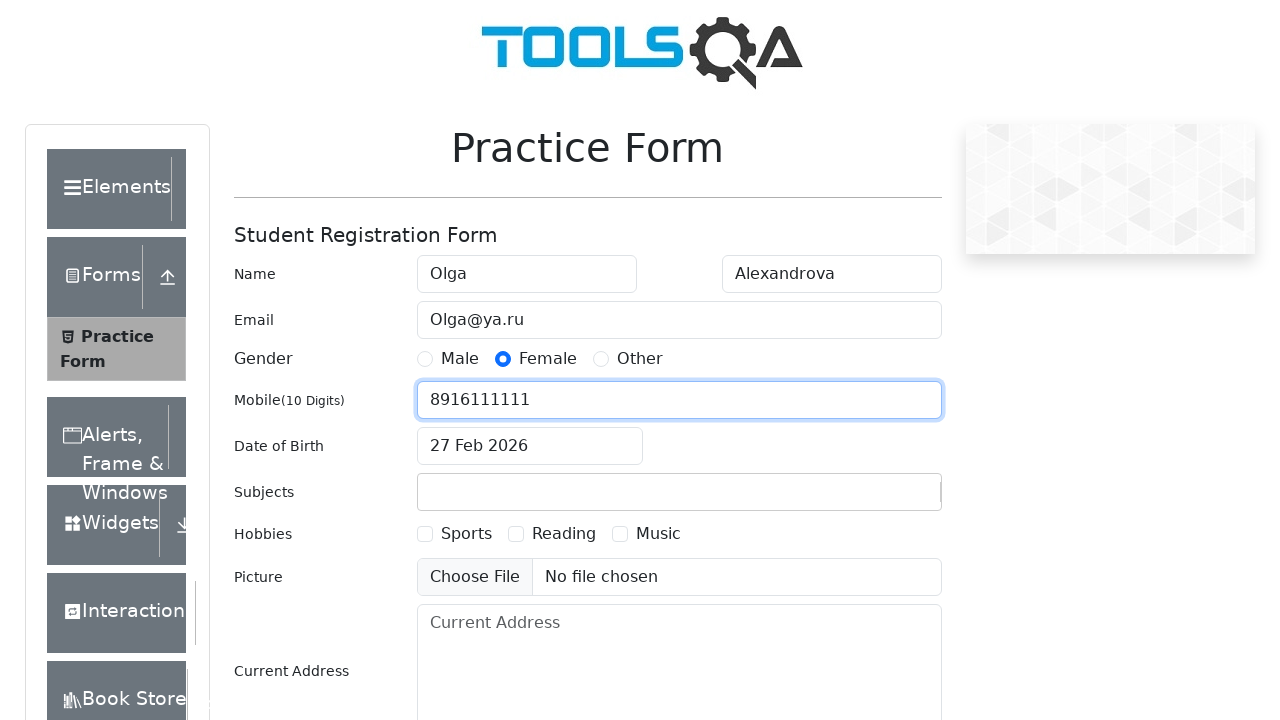

Clicked date of birth input field at (530, 446) on #dateOfBirthInput
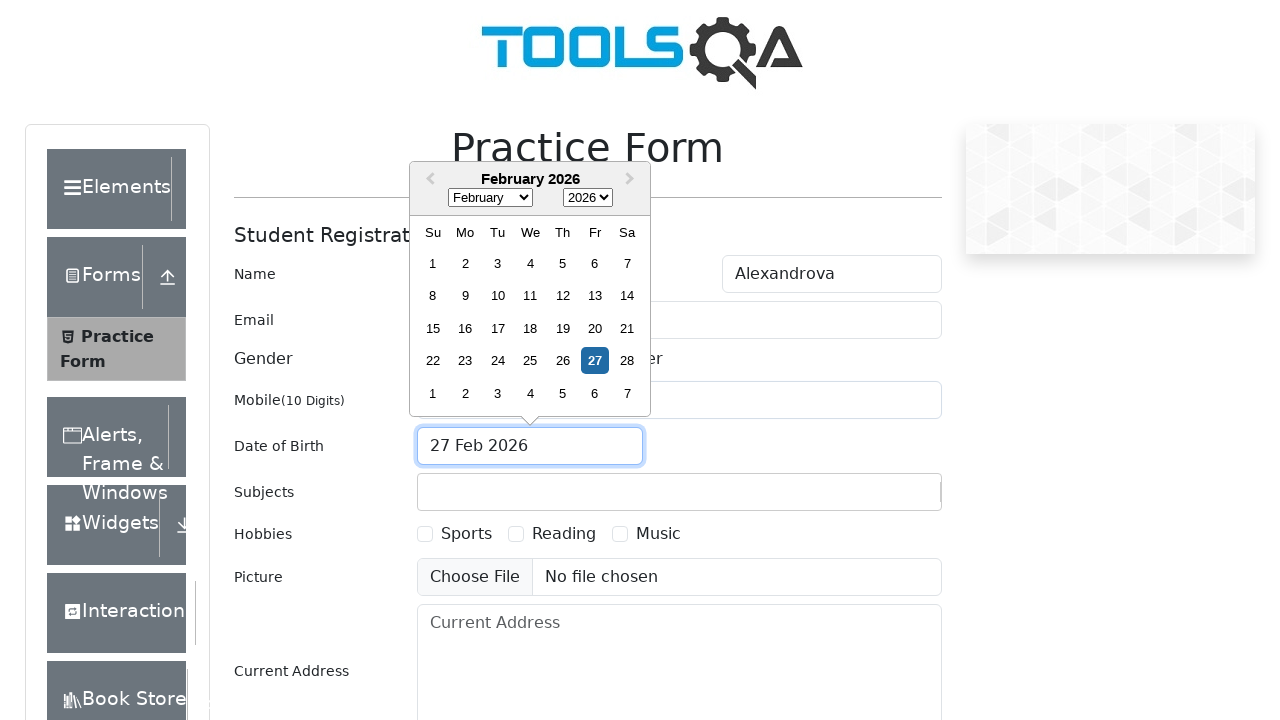

Selected June as month on .react-datepicker__month-select
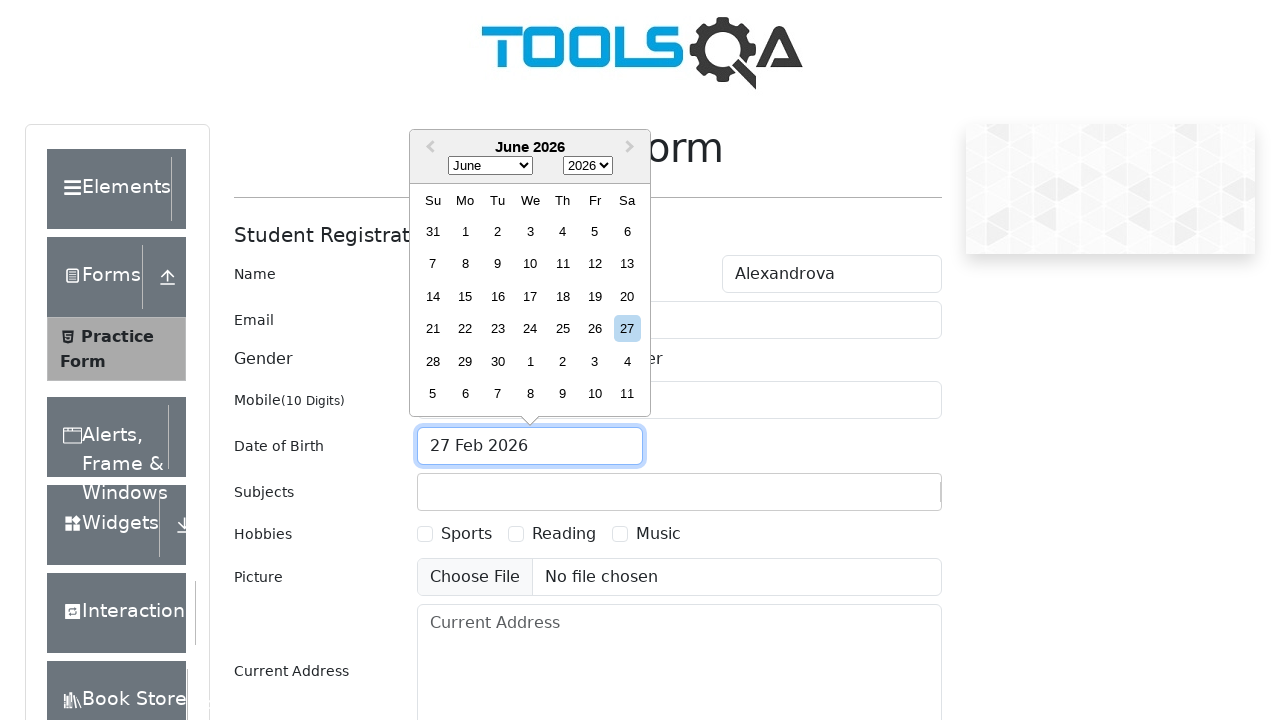

Selected 2008 as year on .react-datepicker__year-select
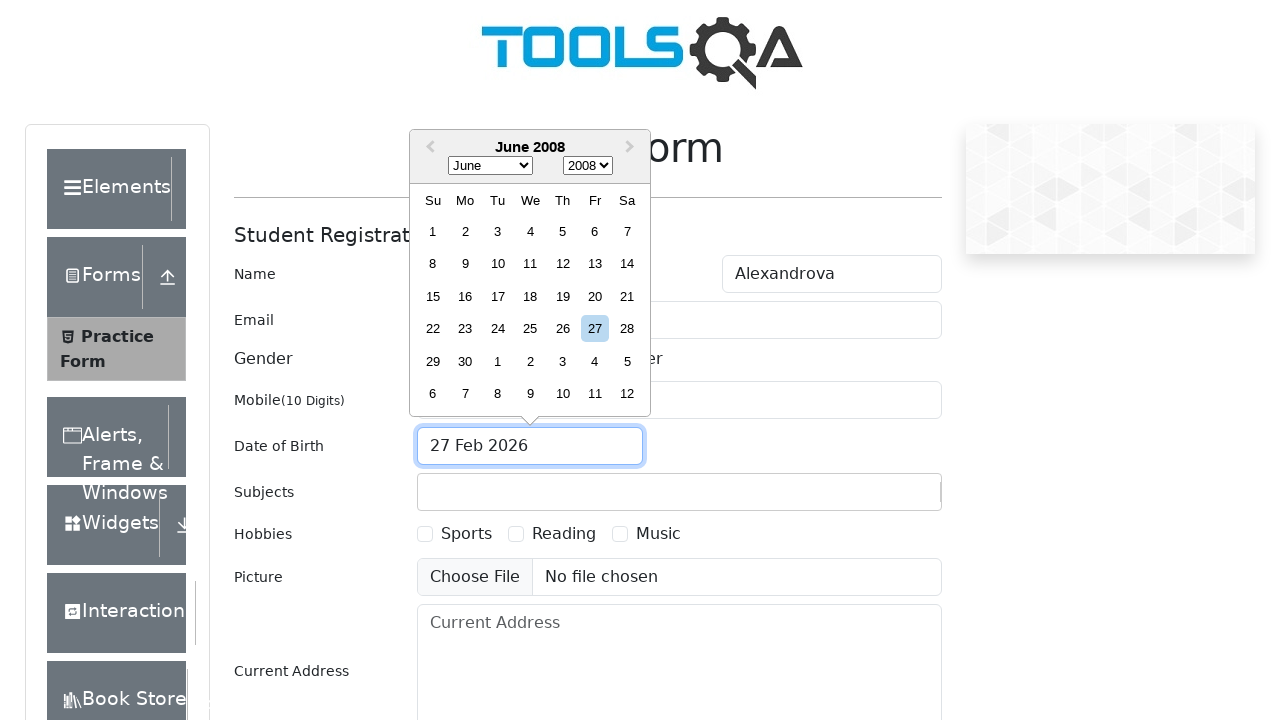

Selected day 30 from date picker at (465, 361) on .react-datepicker__day--030:not(.react-datepicker__day--outside-month)
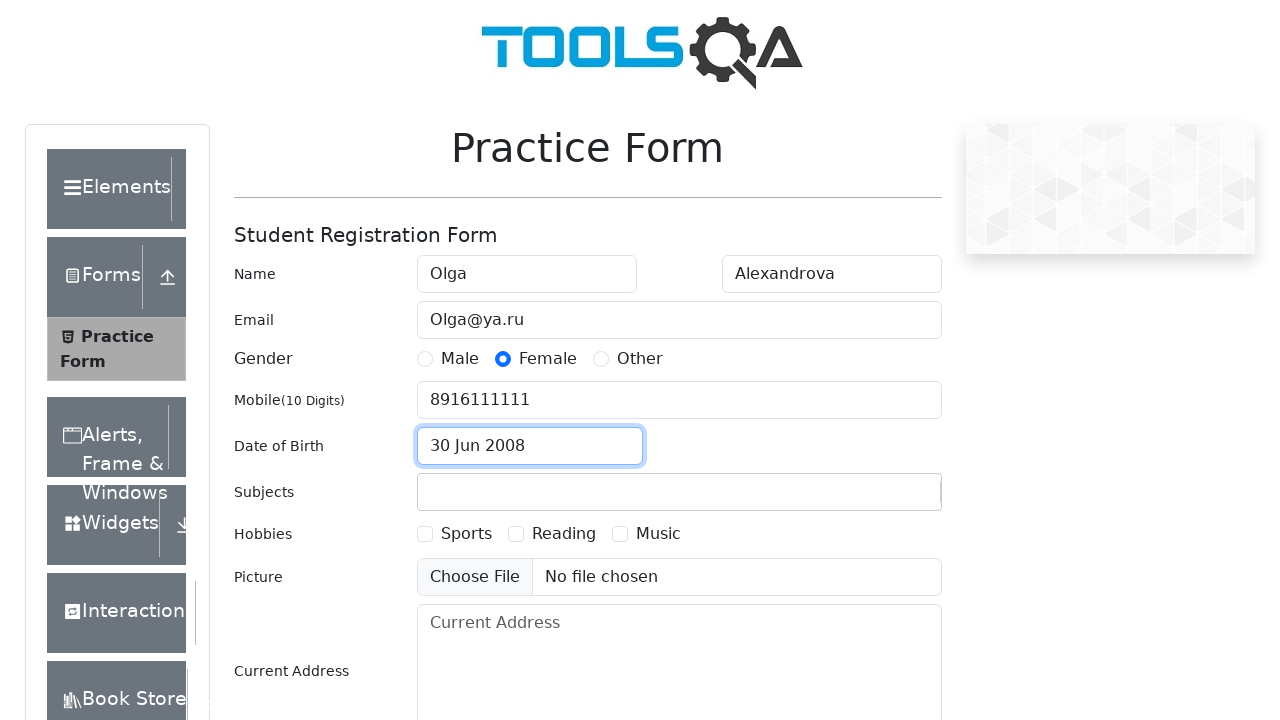

Filled subjects input with 'History' on #subjectsInput
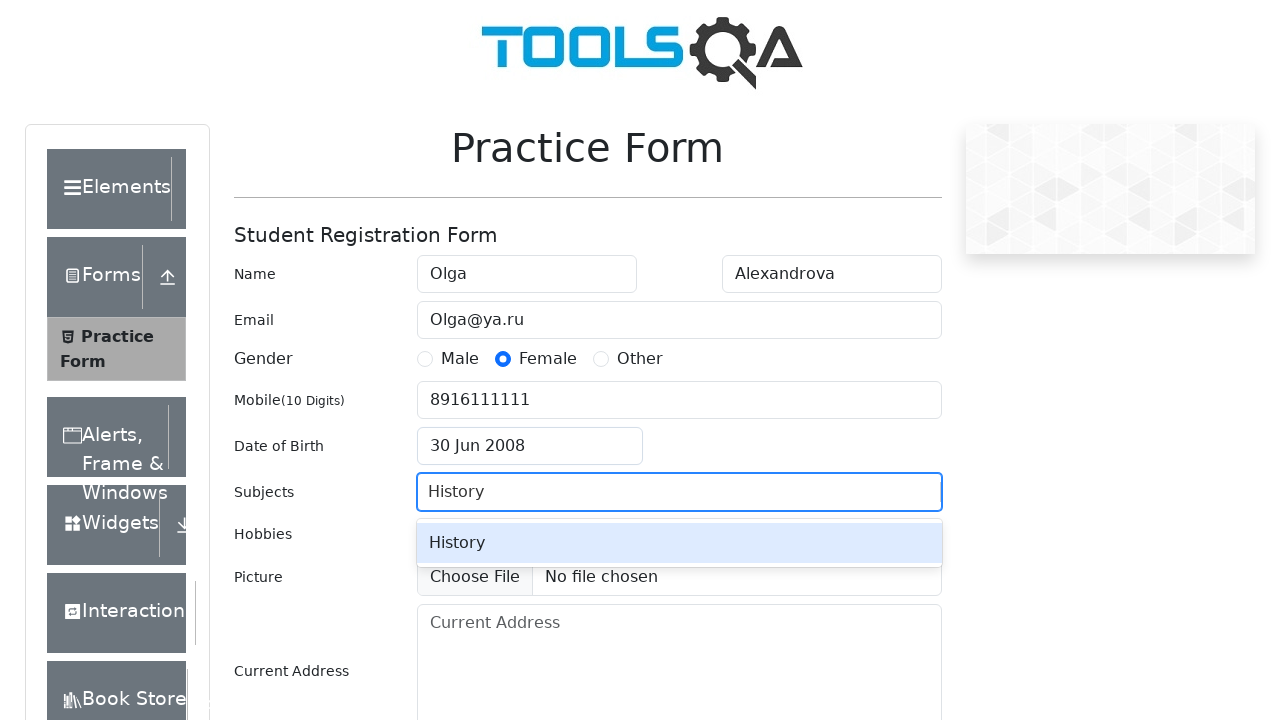

Pressed Enter to confirm History subject on #subjectsInput
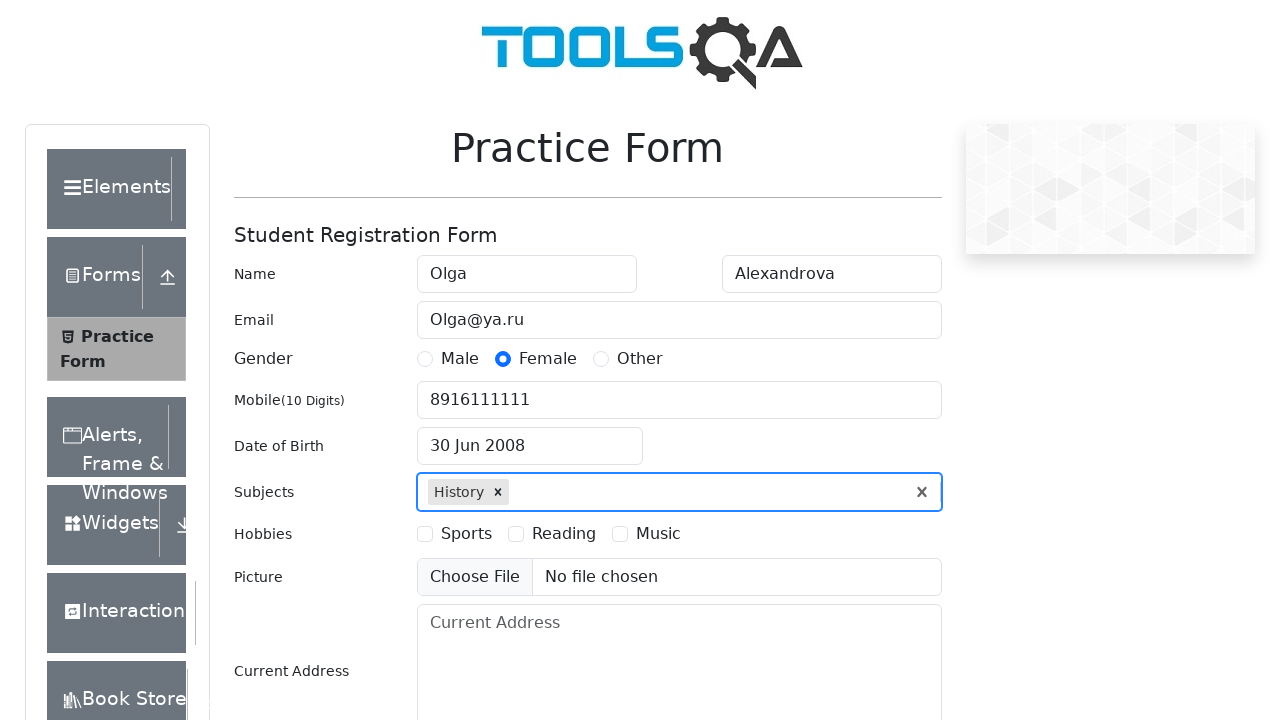

Selected Sports hobby at (466, 534) on text=Sports
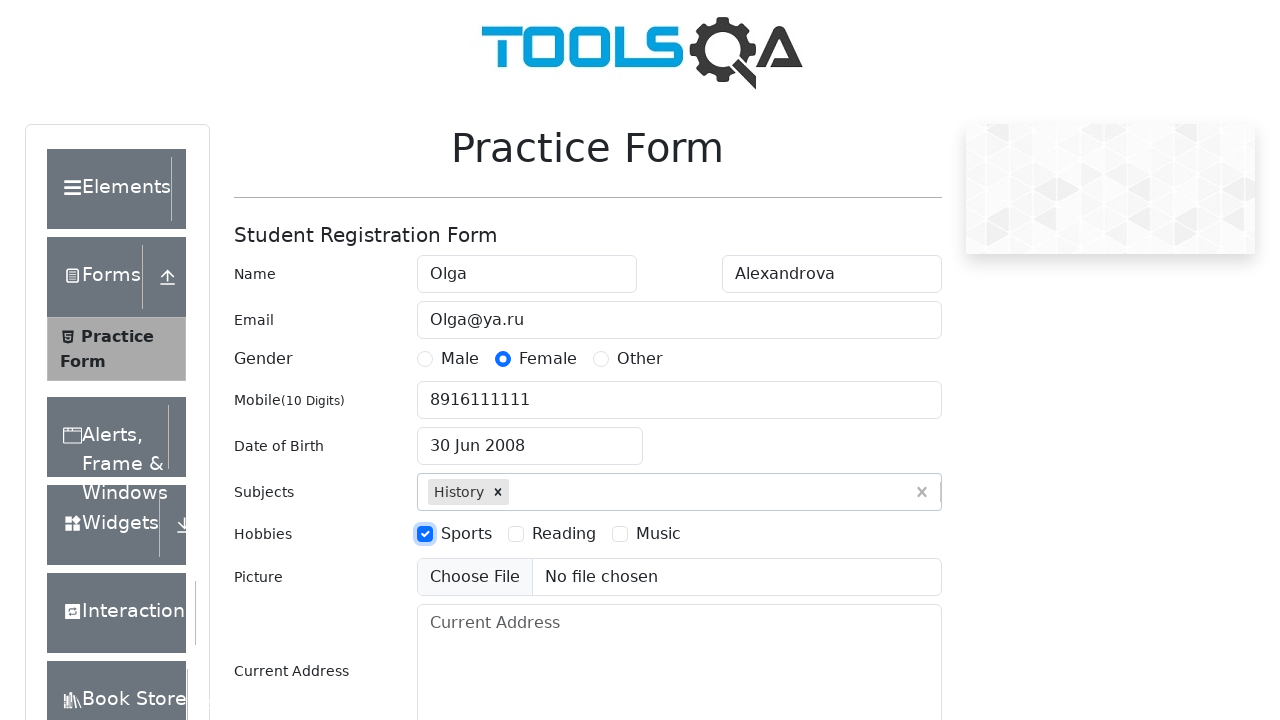

Selected Reading hobby at (564, 534) on text=Reading
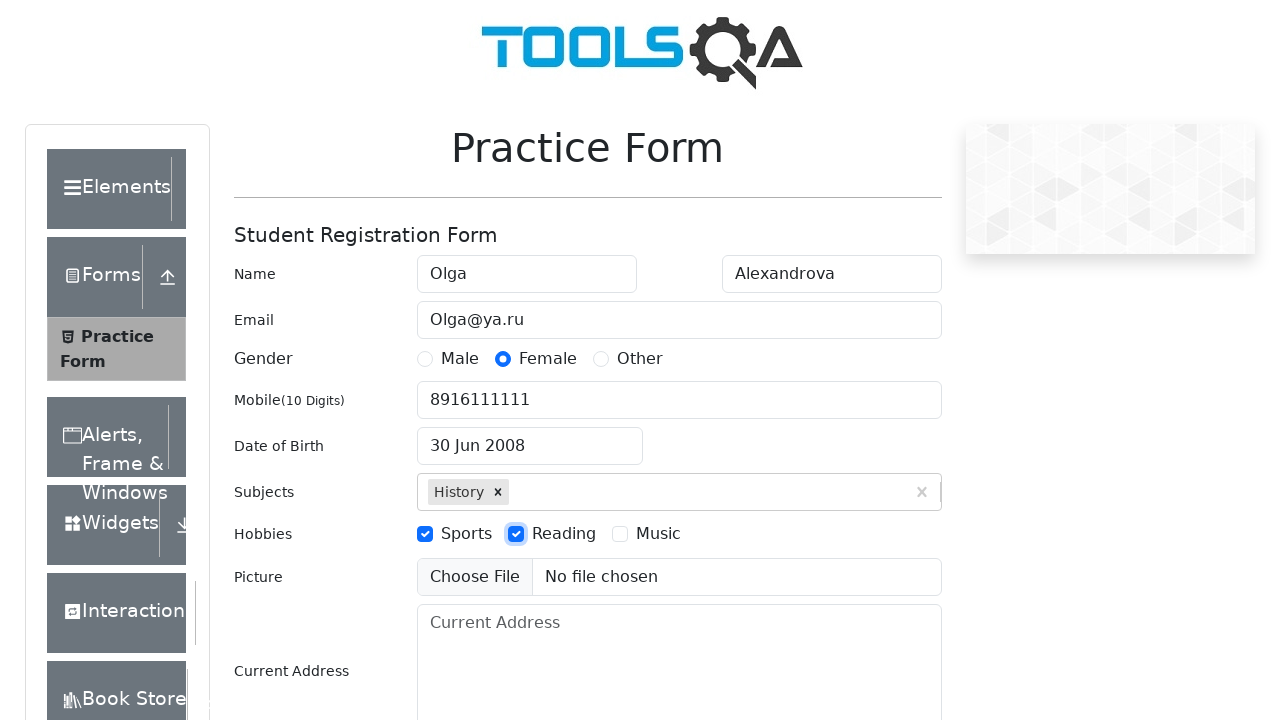

Selected Music hobby at (658, 534) on text=Music
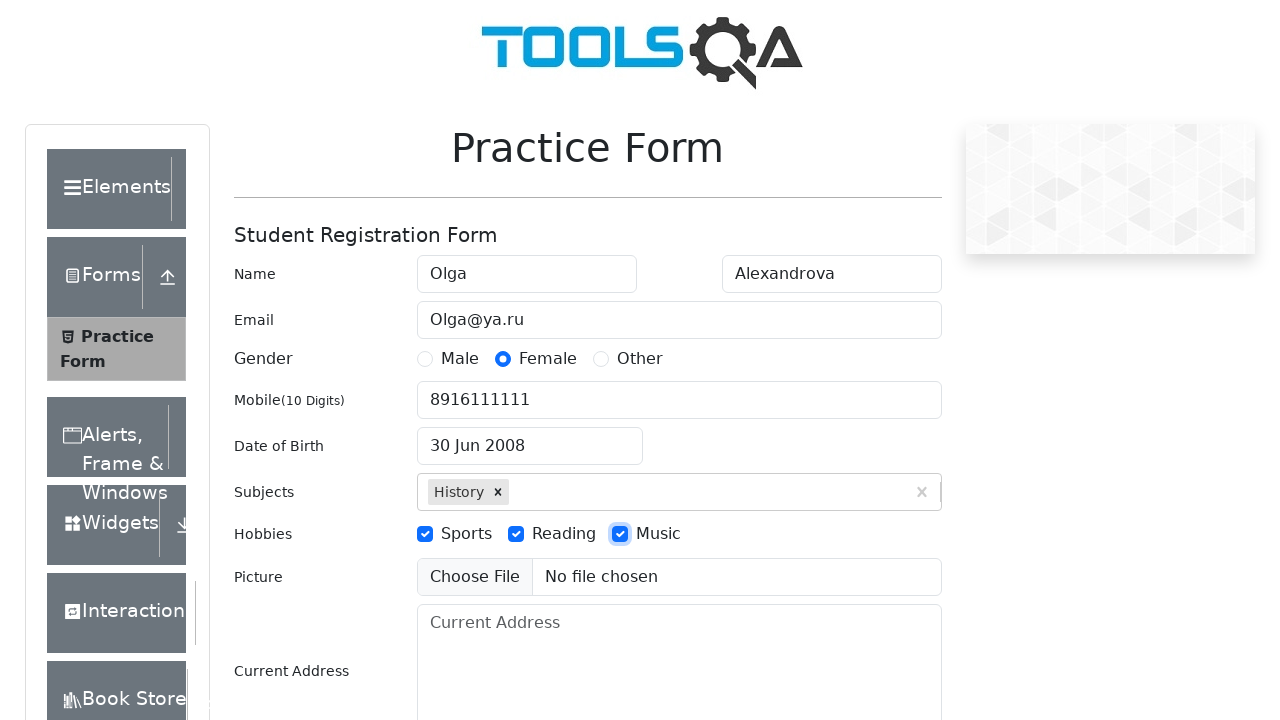

Filled current address with 'Moscow' on #currentAddress
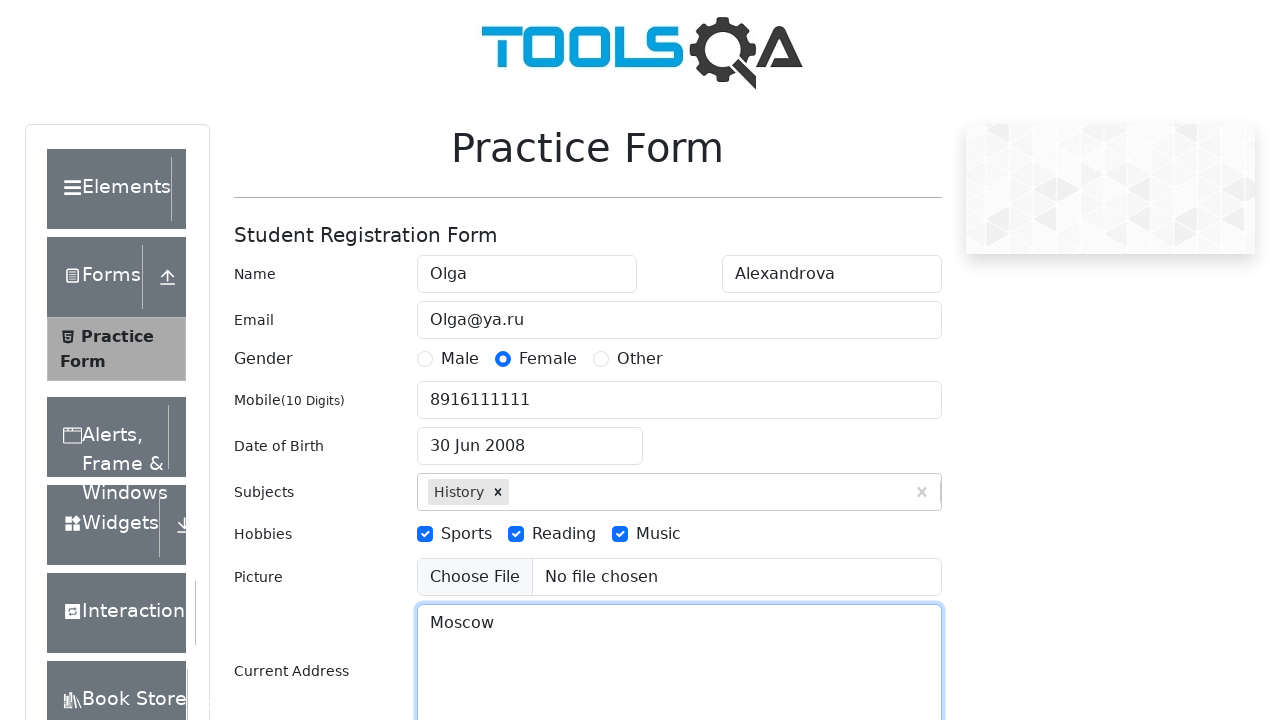

Filled state input with 'NCR' on #react-select-3-input
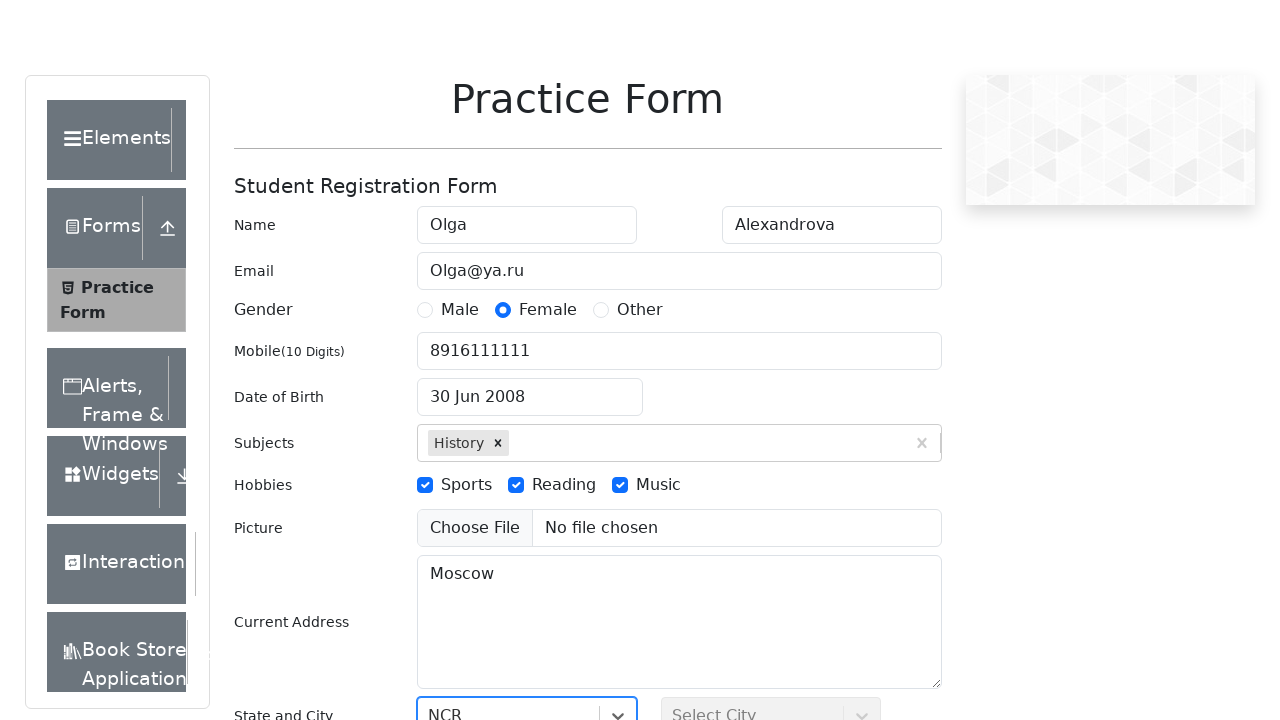

Pressed Enter to confirm NCR state selection on #react-select-3-input
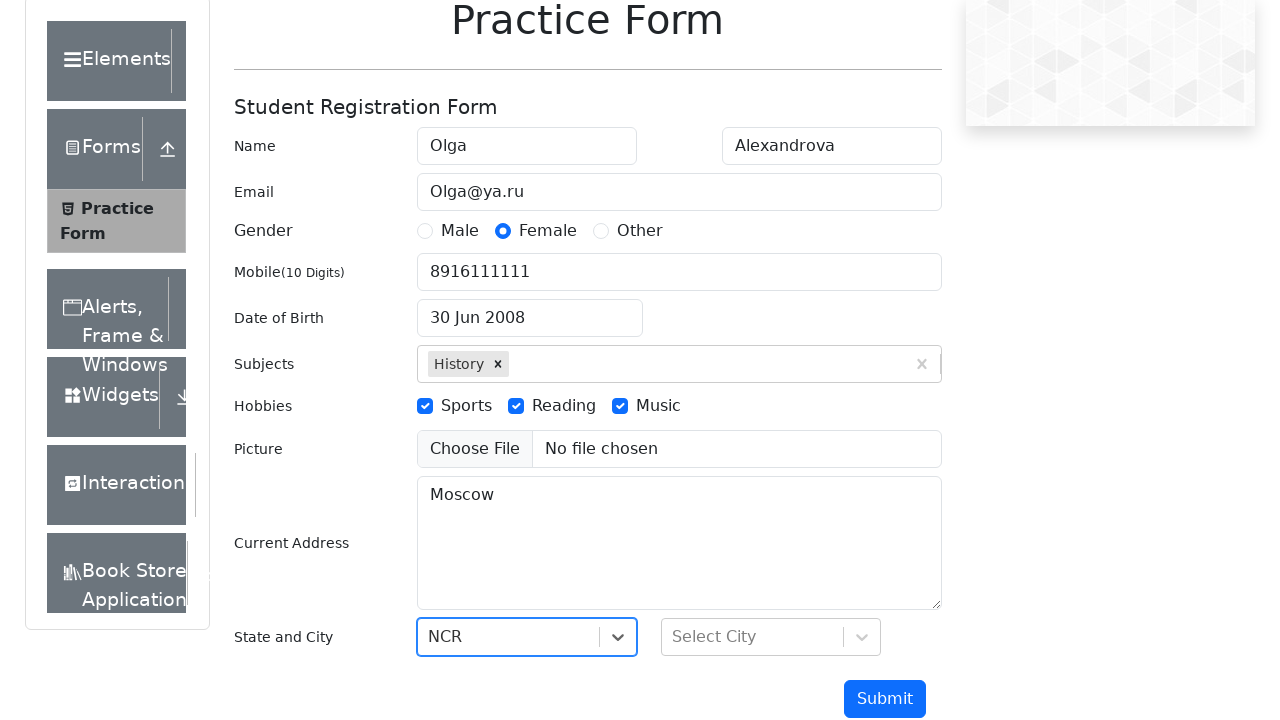

Filled city input with 'Delhi' on #react-select-4-input
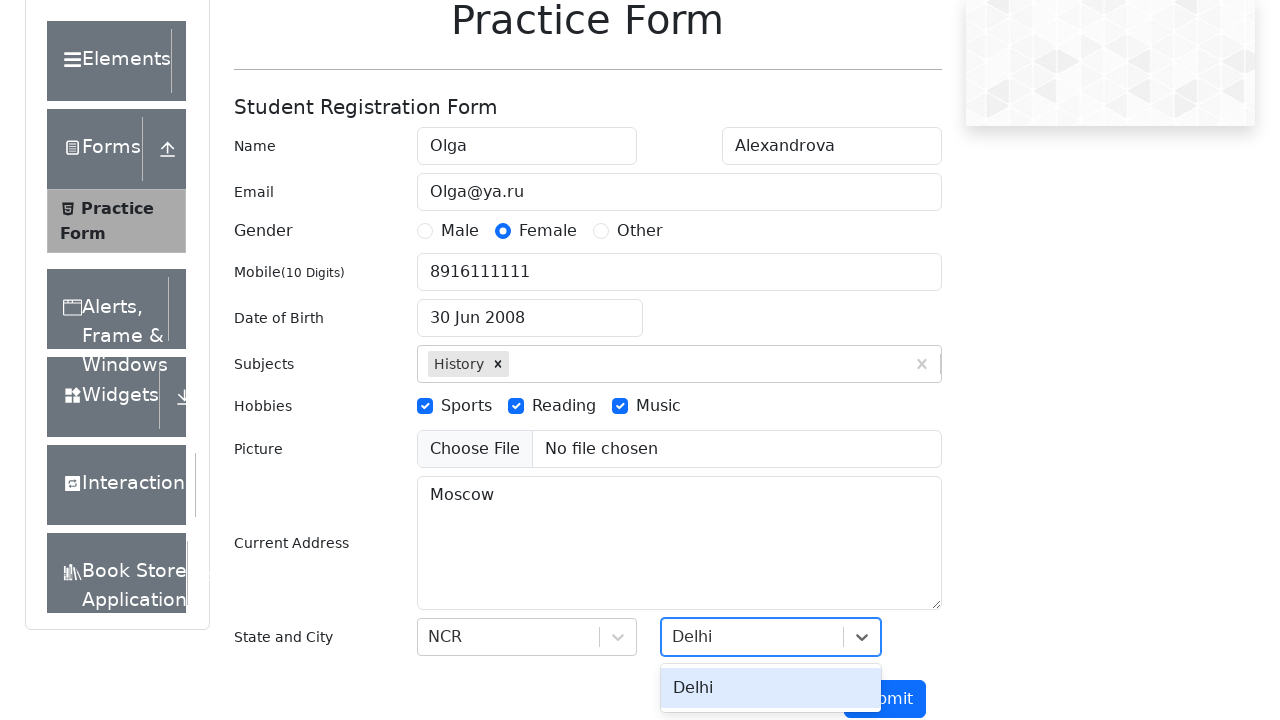

Pressed Enter to confirm Delhi city selection on #react-select-4-input
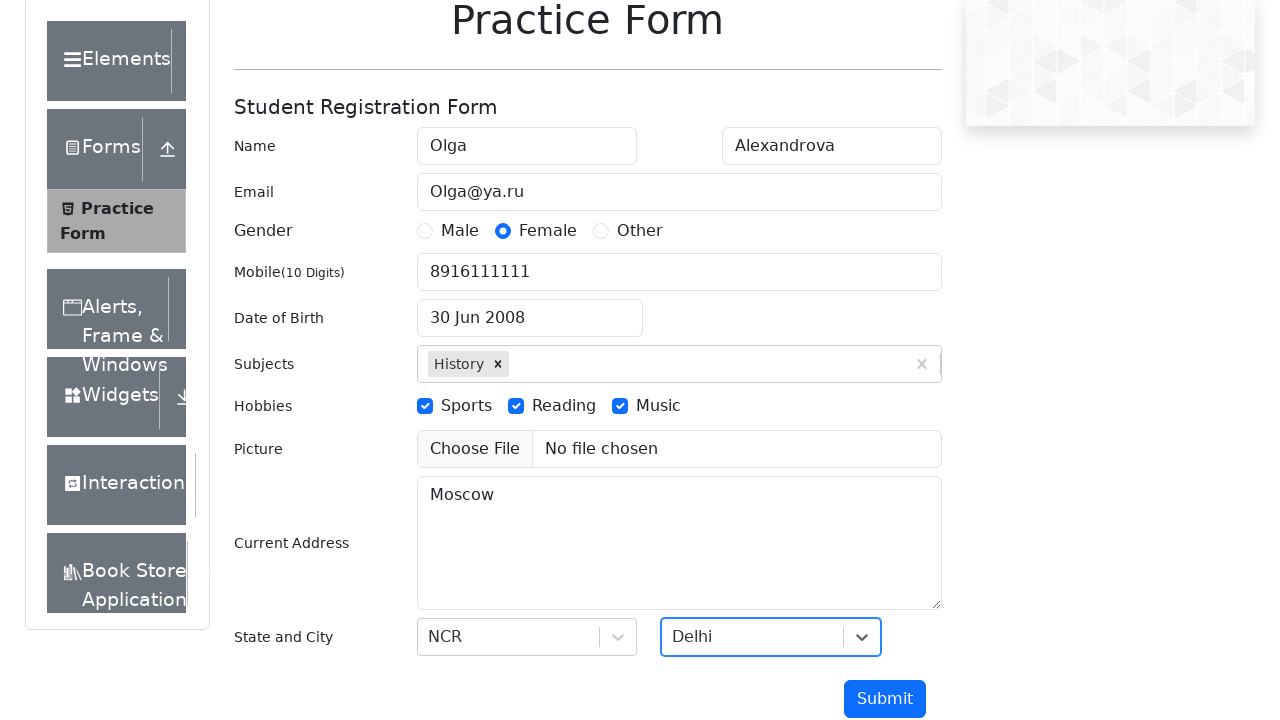

Scrolled submit button into view
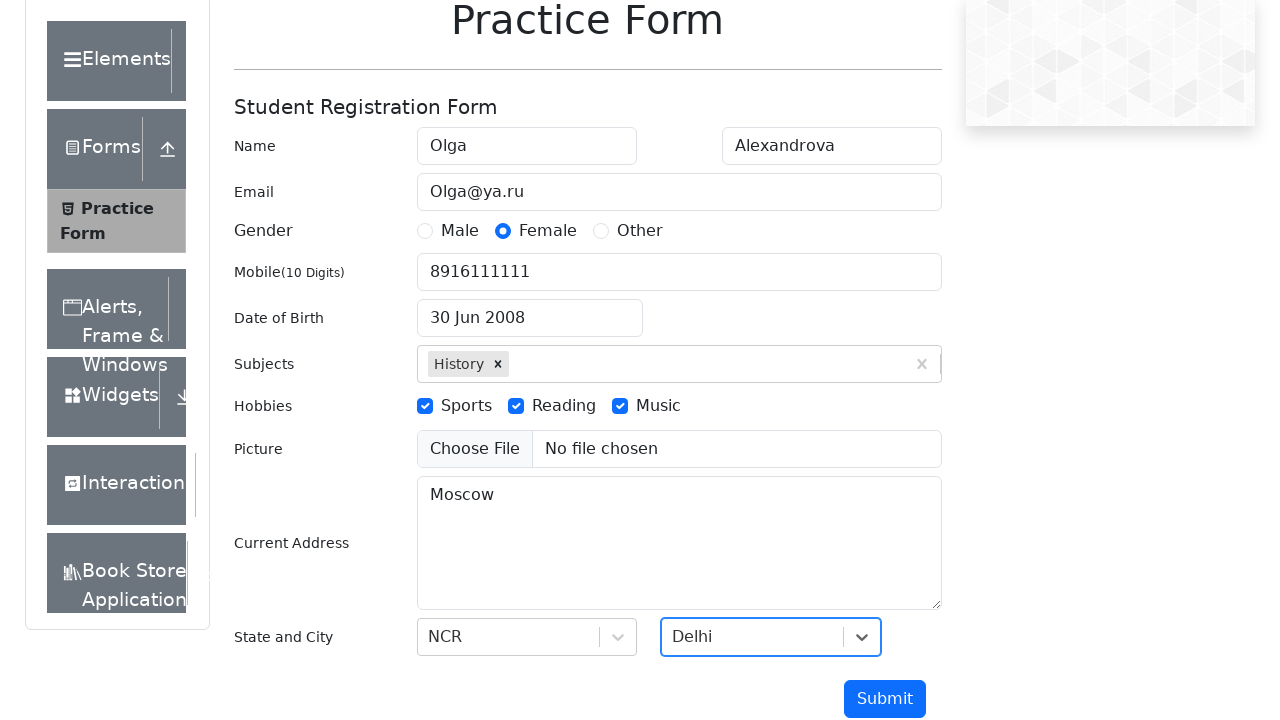

Pressed Enter on submit button to submit form on #submit
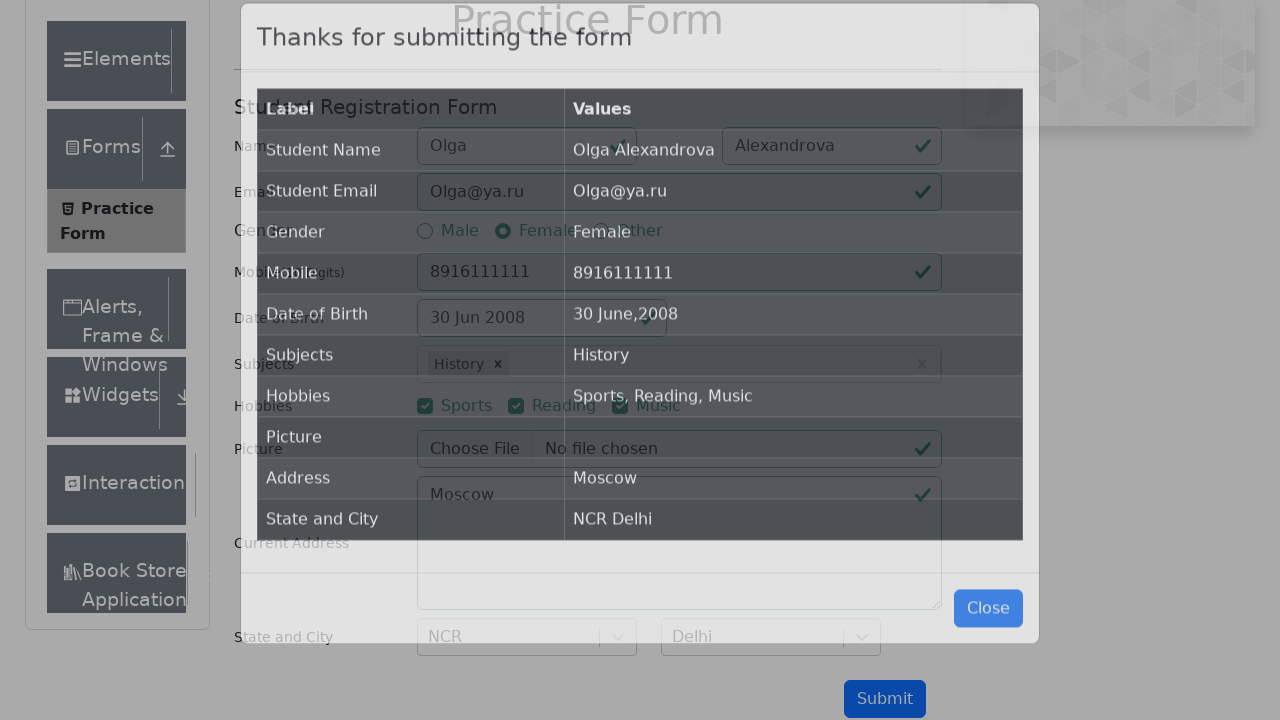

Submission modal dialog appeared
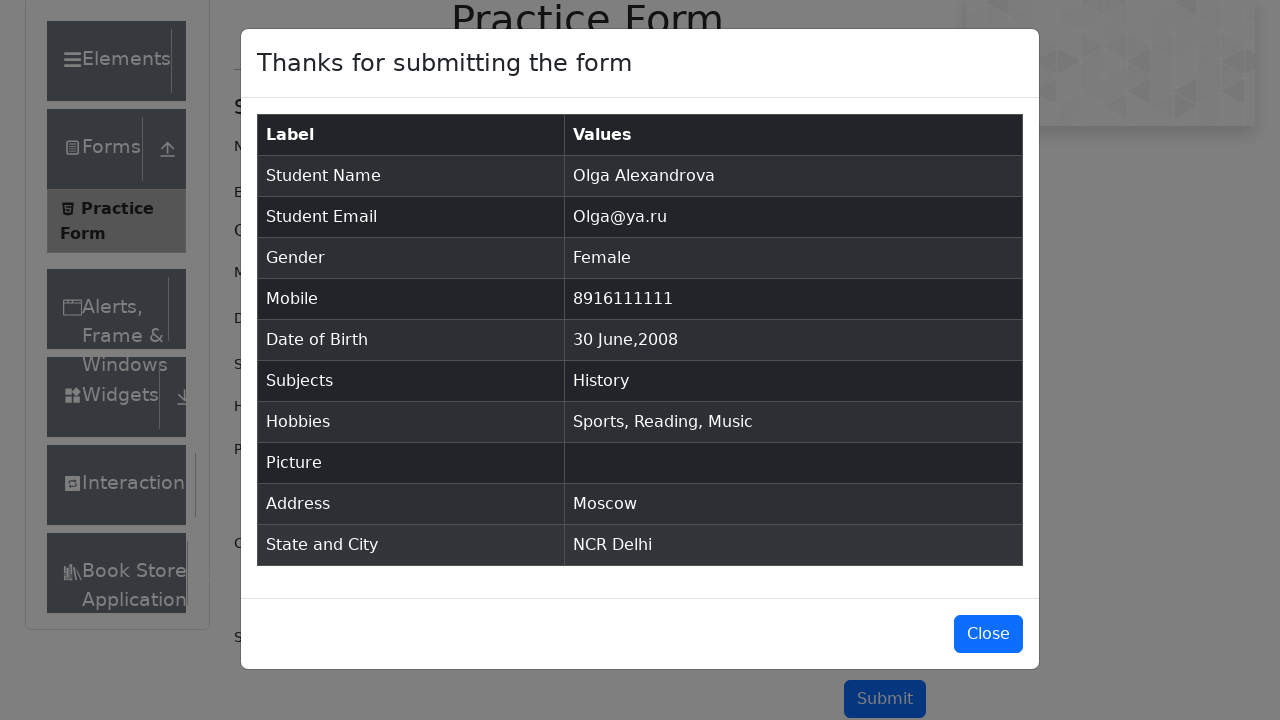

Modal title element loaded, confirming successful form submission
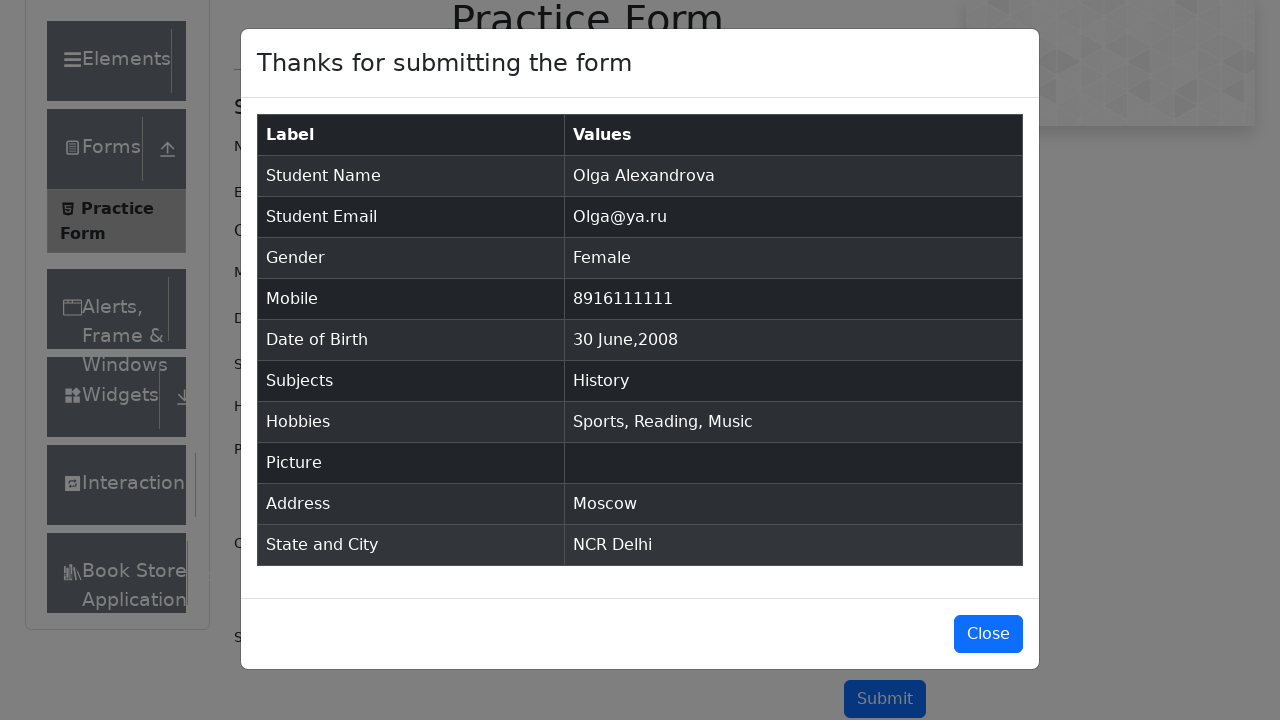

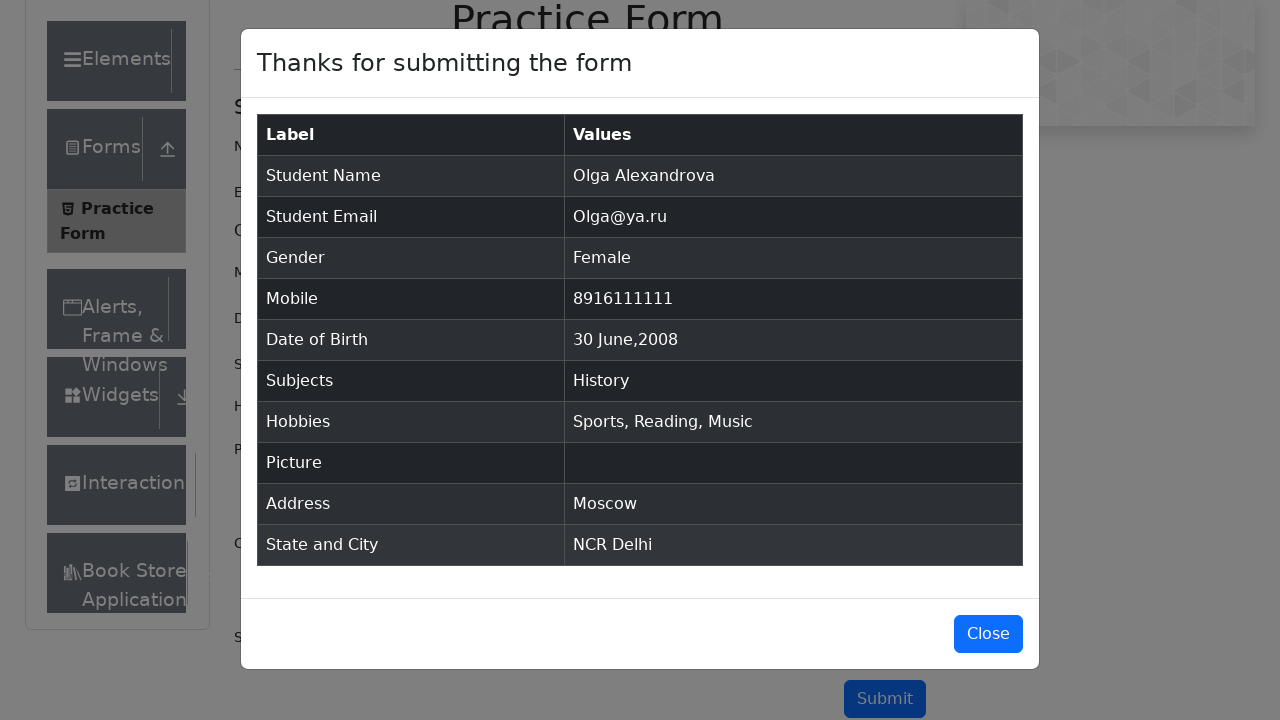